Tests working with multiple browser windows by clicking a link that opens a new window, then switching between the original and new windows using window handles order (first/last).

Starting URL: https://the-internet.herokuapp.com/windows

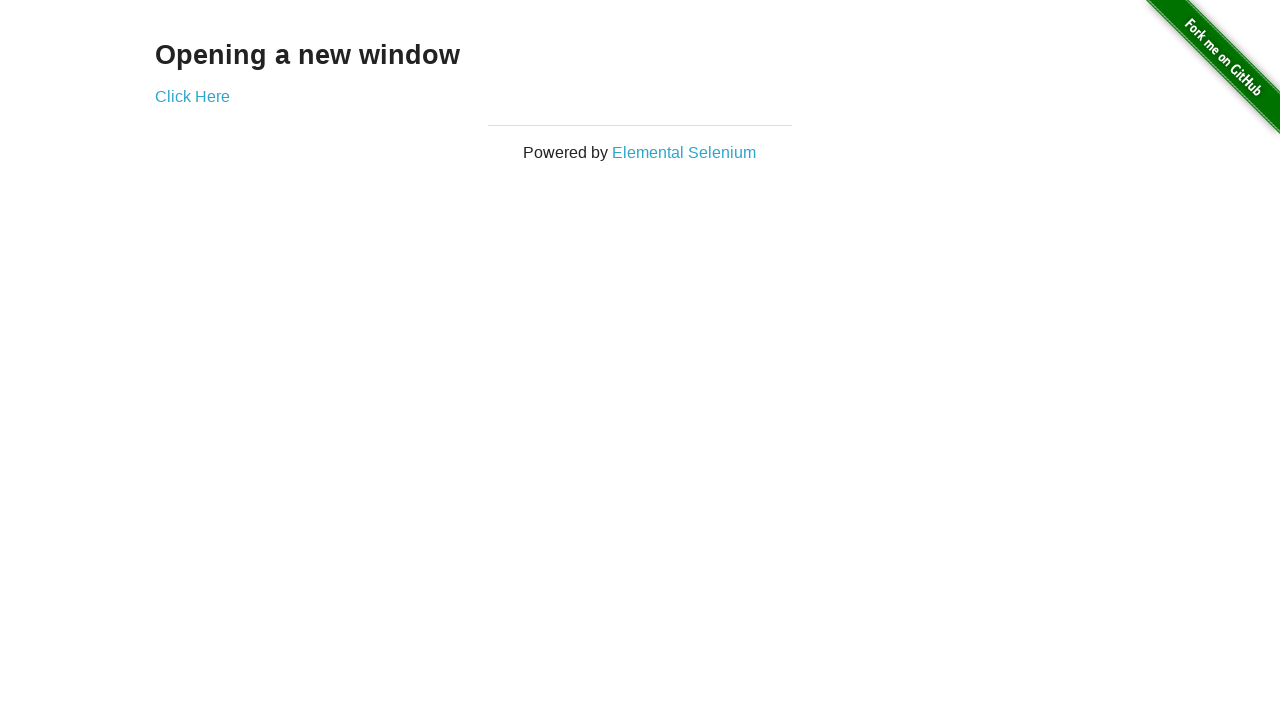

Clicked link to open a new window at (192, 96) on .example a
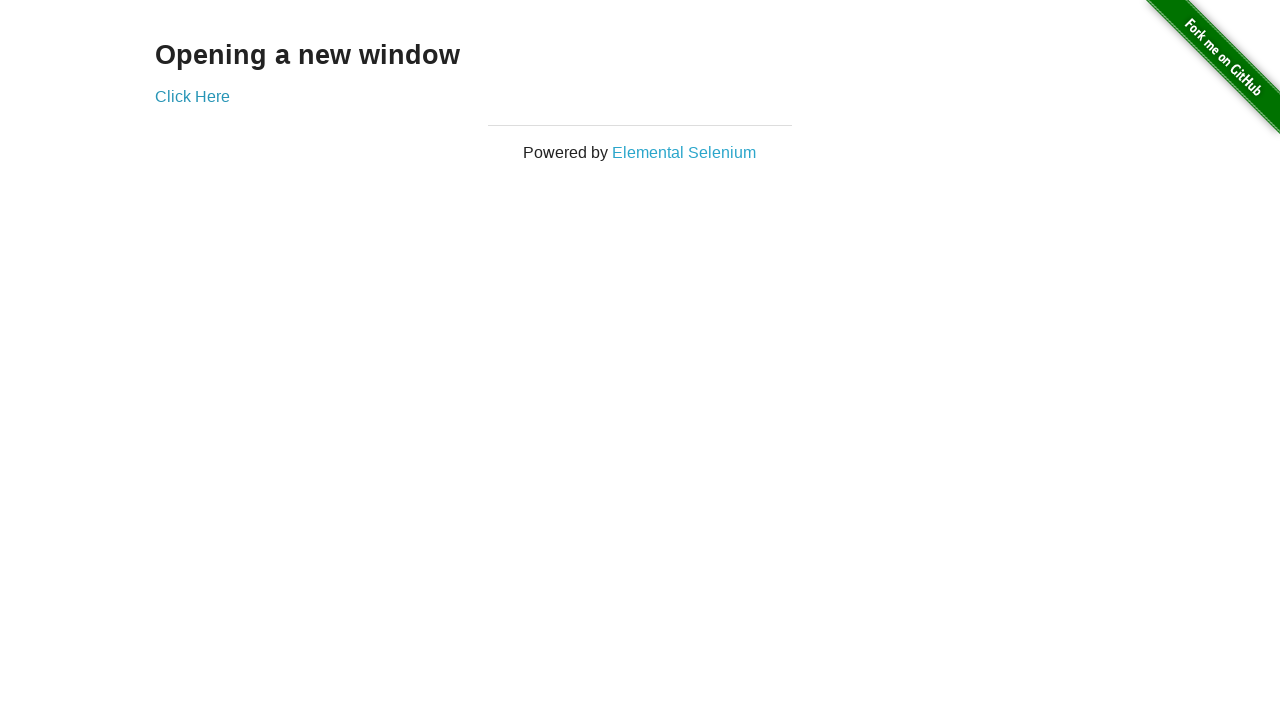

New window opened and captured
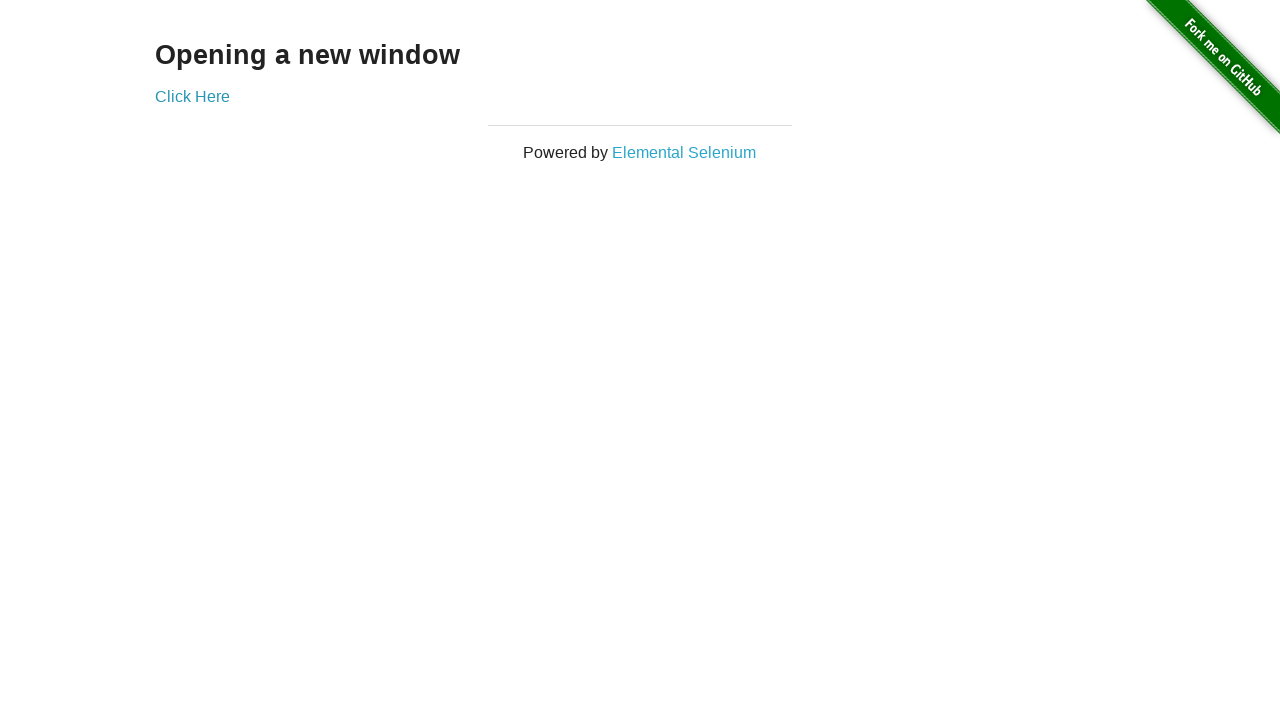

Switched to original window
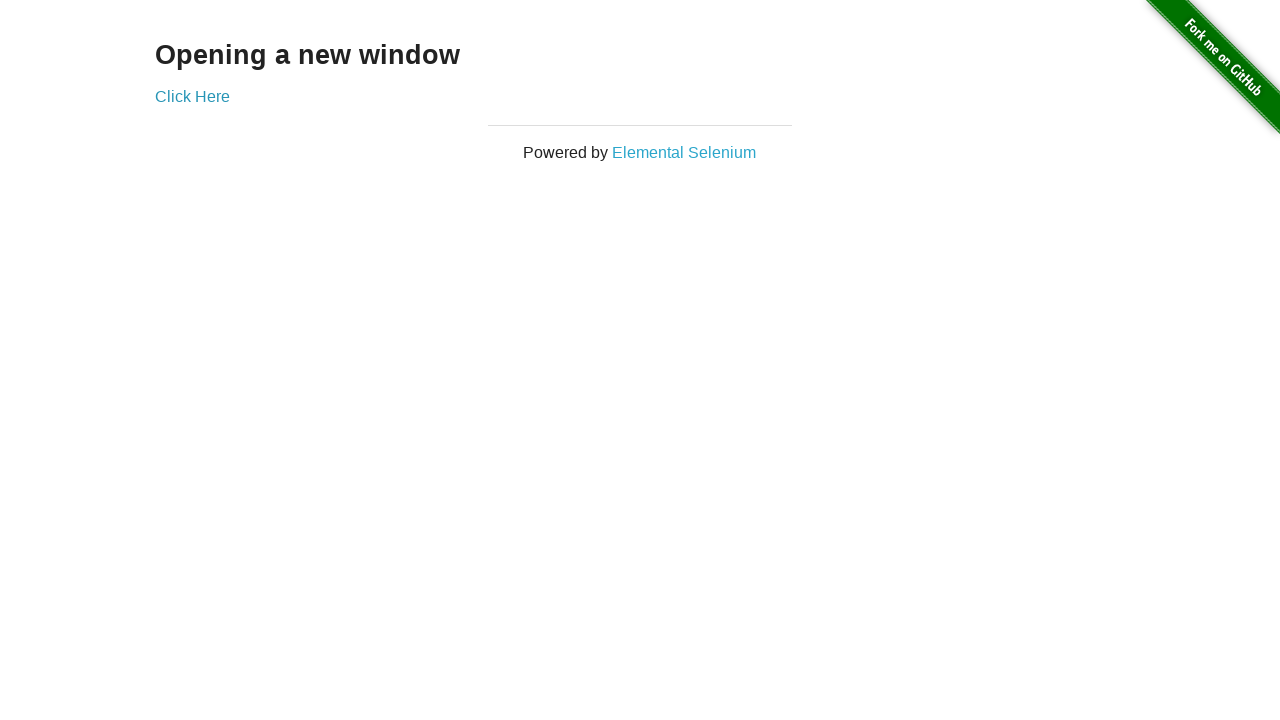

Verified original window title is 'The Internet'
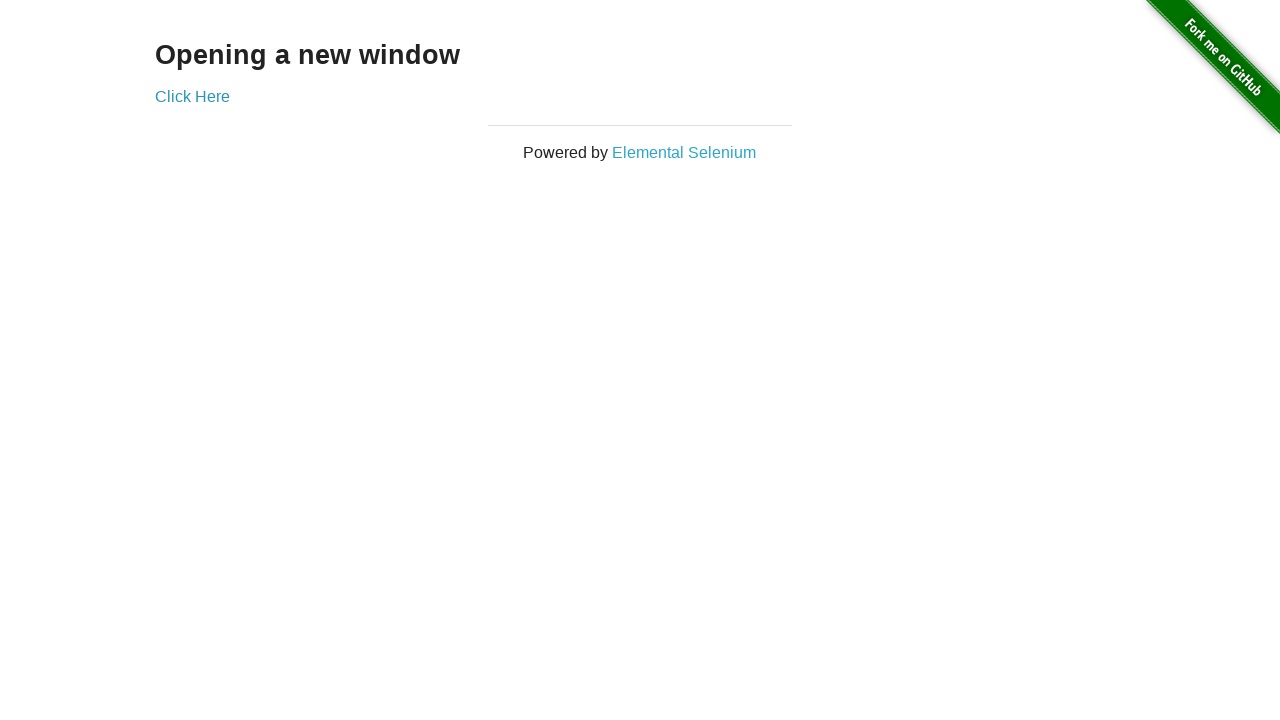

Waited for new window to fully load
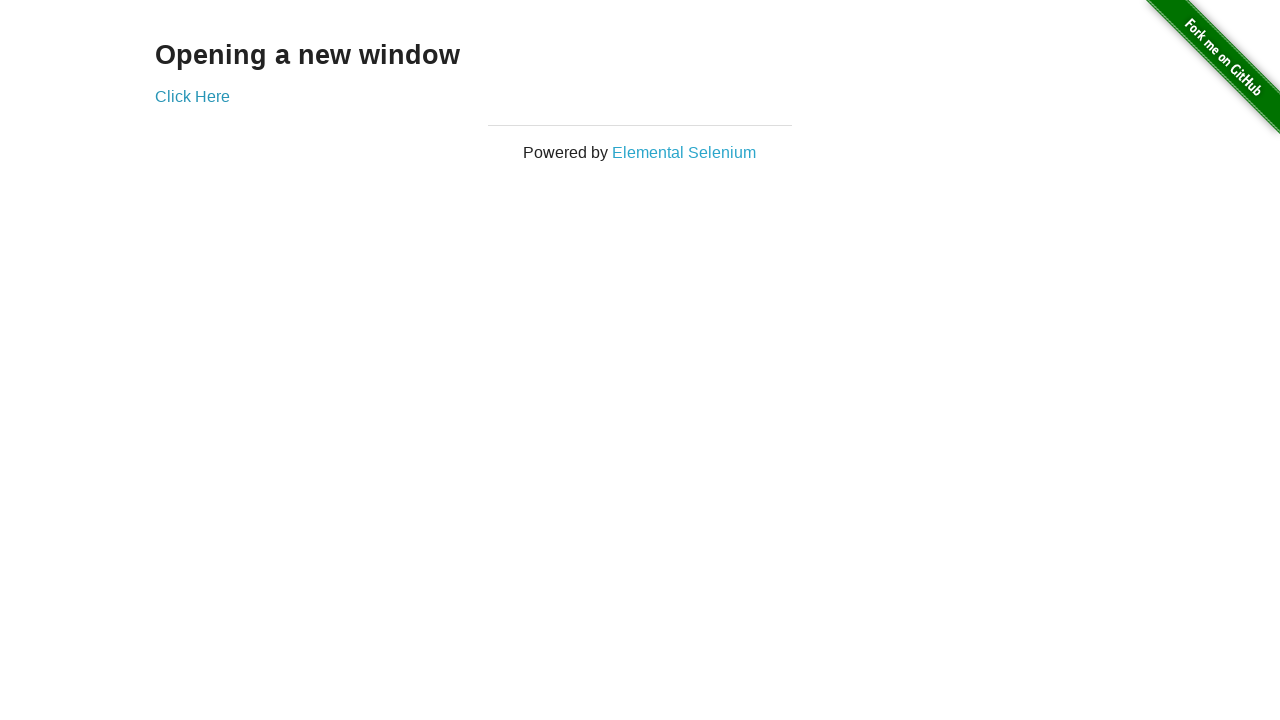

Switched to new window
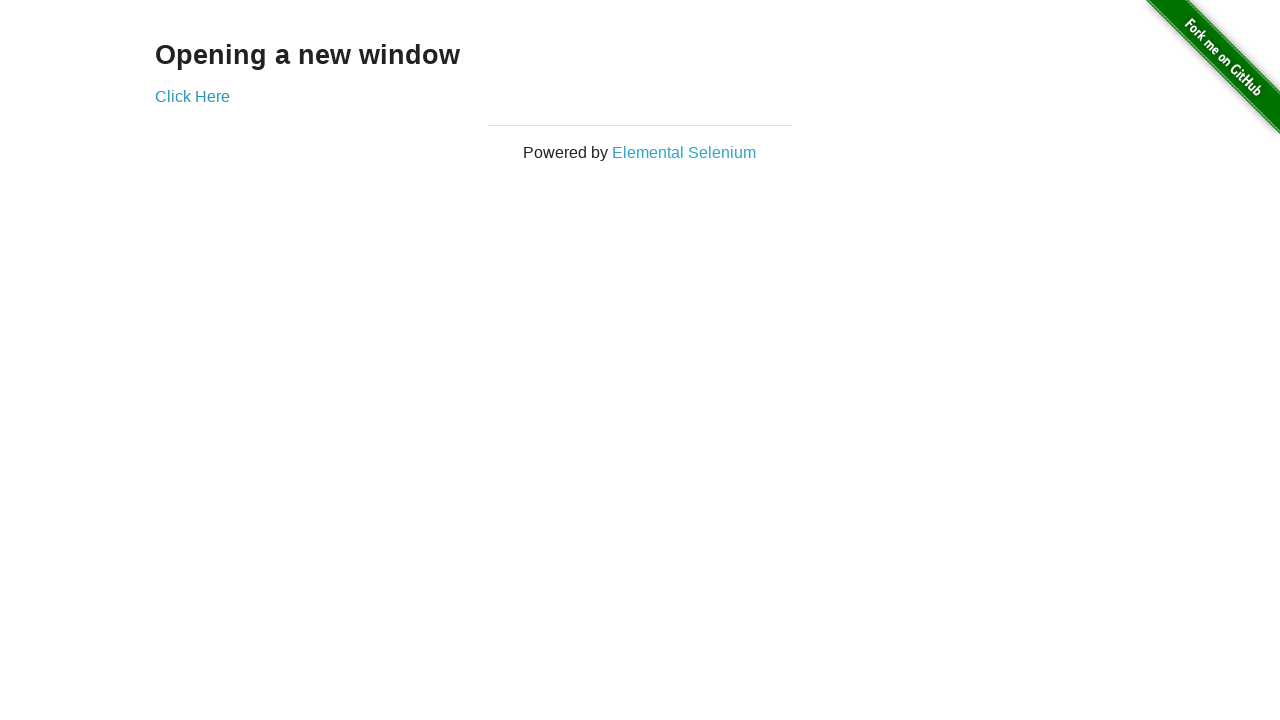

Verified new window title is 'New Window'
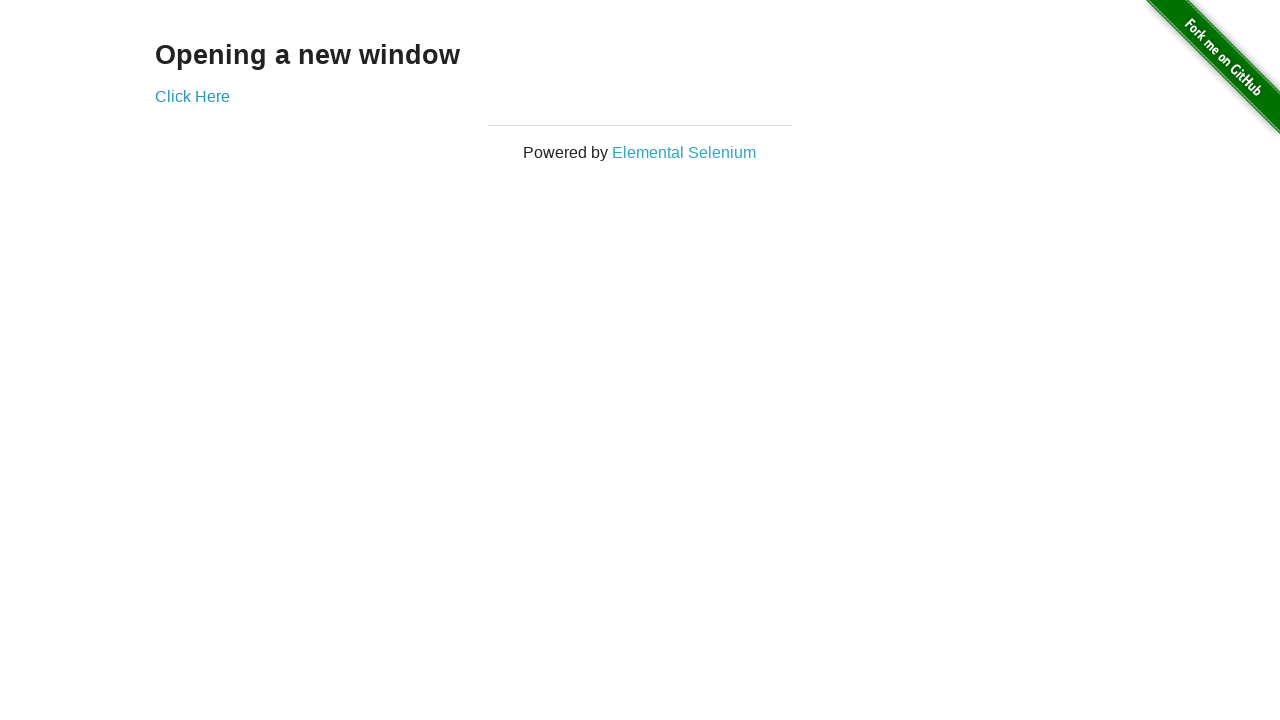

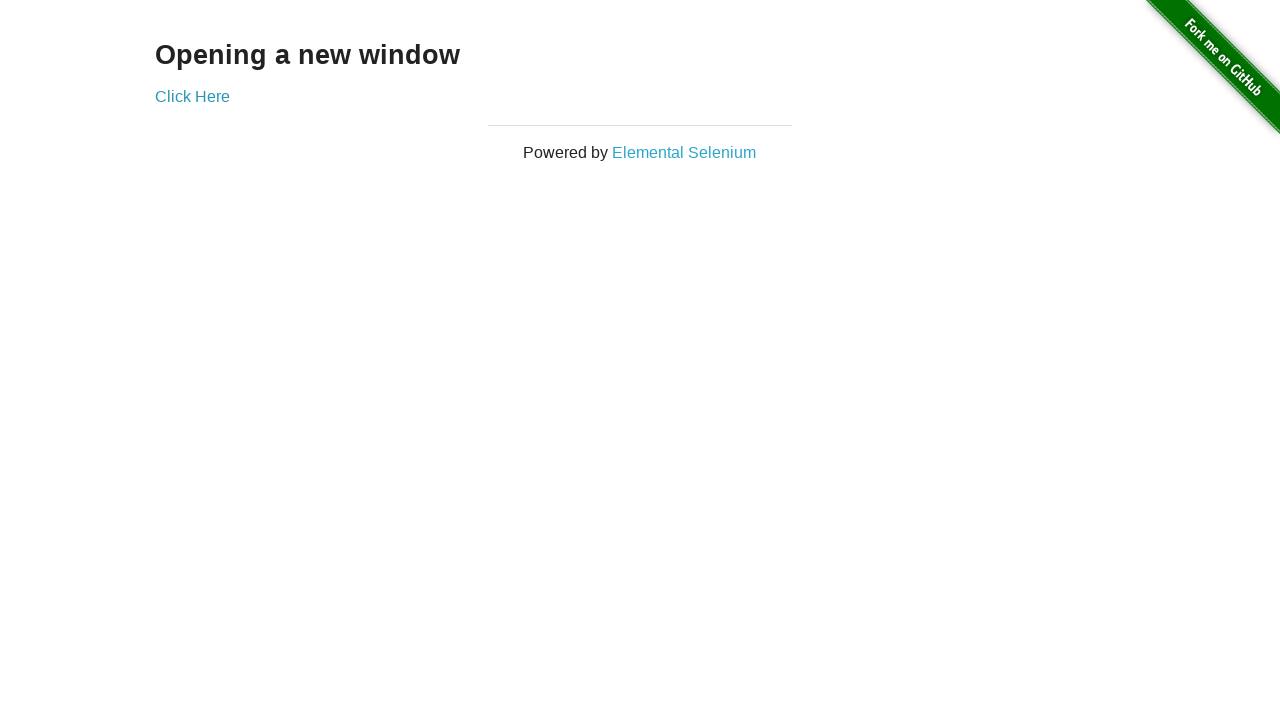